Tests JavaScript alert popup handling by clicking a button that triggers an alert, getting the alert text, and accepting the alert.

Starting URL: http://omayo.blogspot.com/

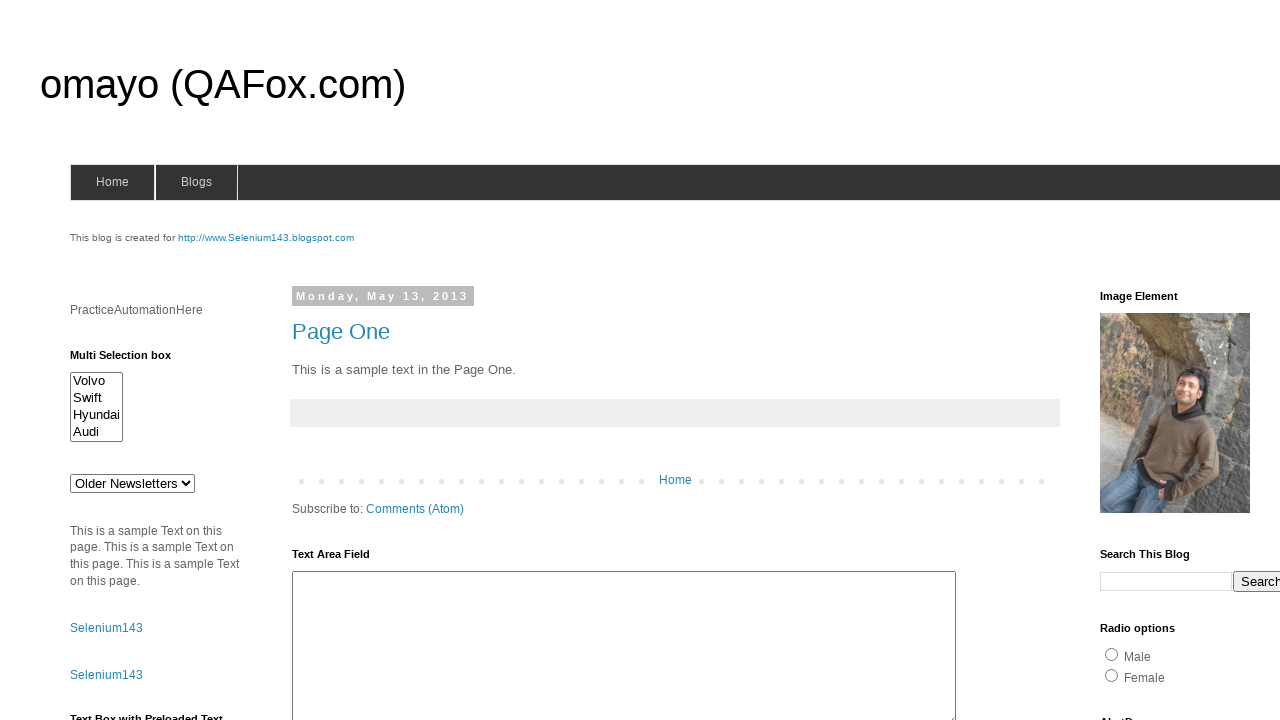

Set up dialog handler to accept alerts
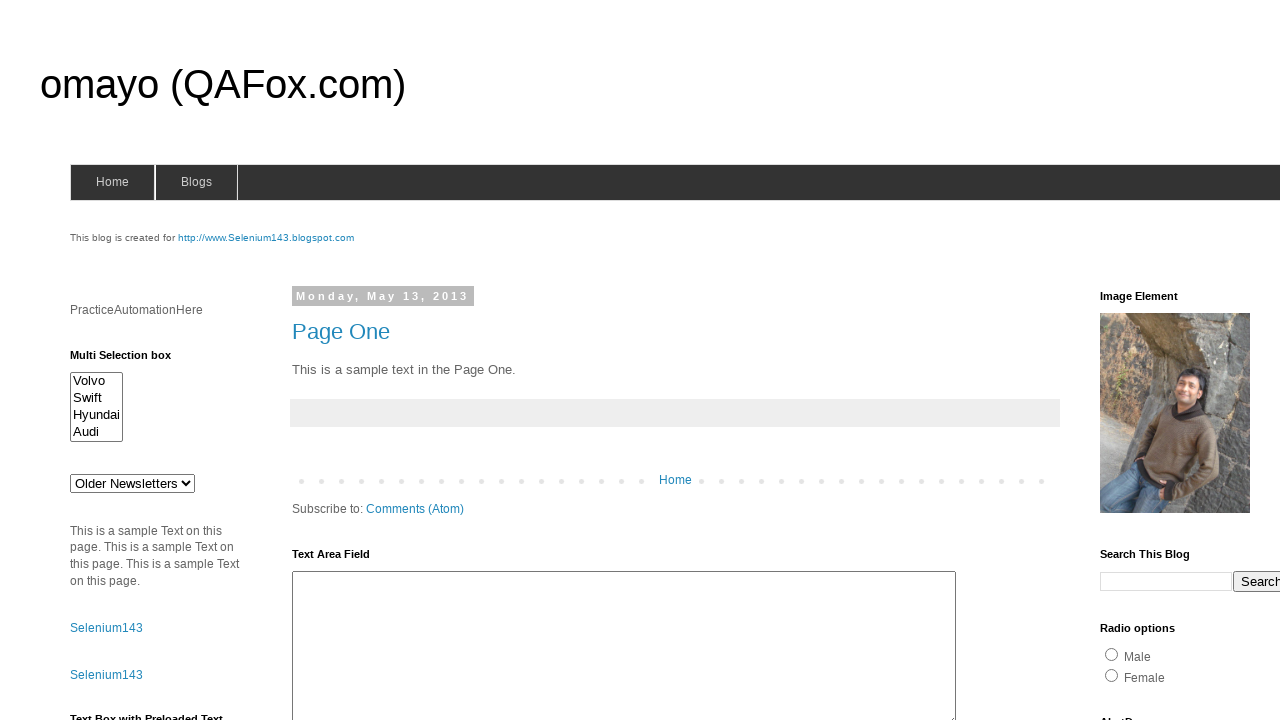

Clicked alert button to trigger JavaScript alert popup at (1154, 361) on #alert1
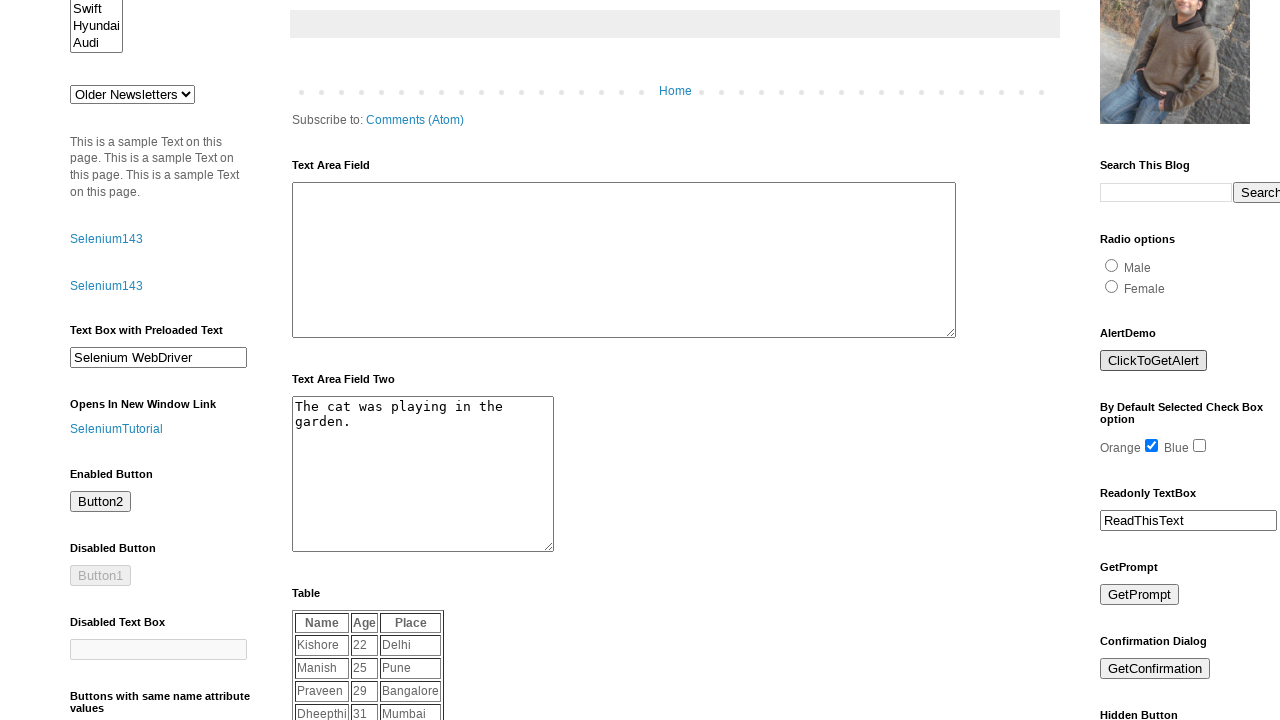

Waited for alert dialog interaction to complete
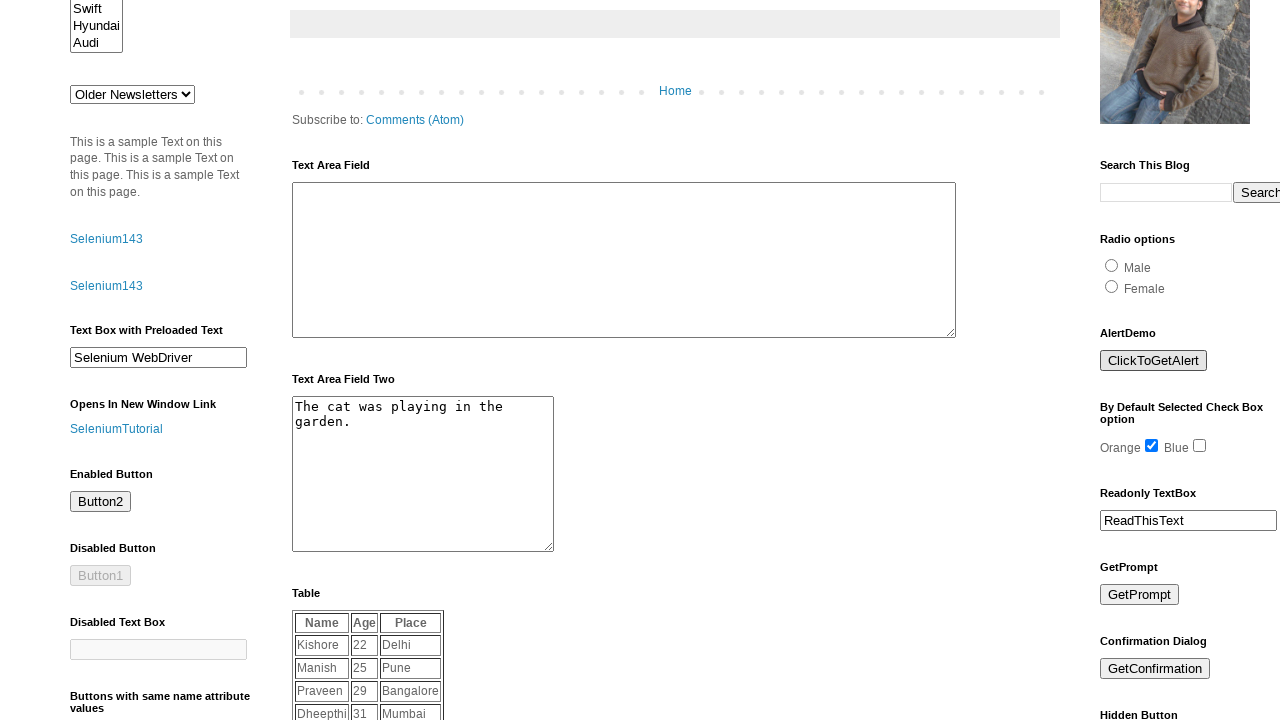

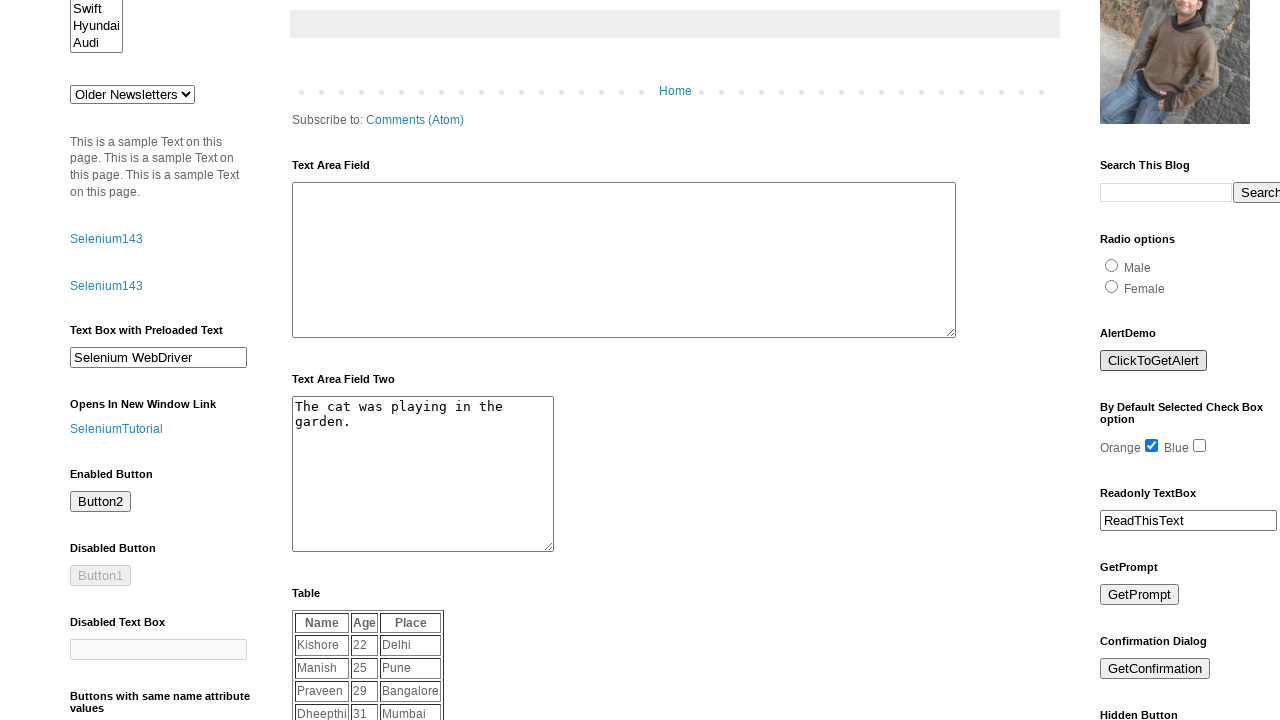